Tests drag and drop functionality within an iframe on the jQuery UI demo page by dragging an element from source to target location

Starting URL: https://jqueryui.com/droppable/

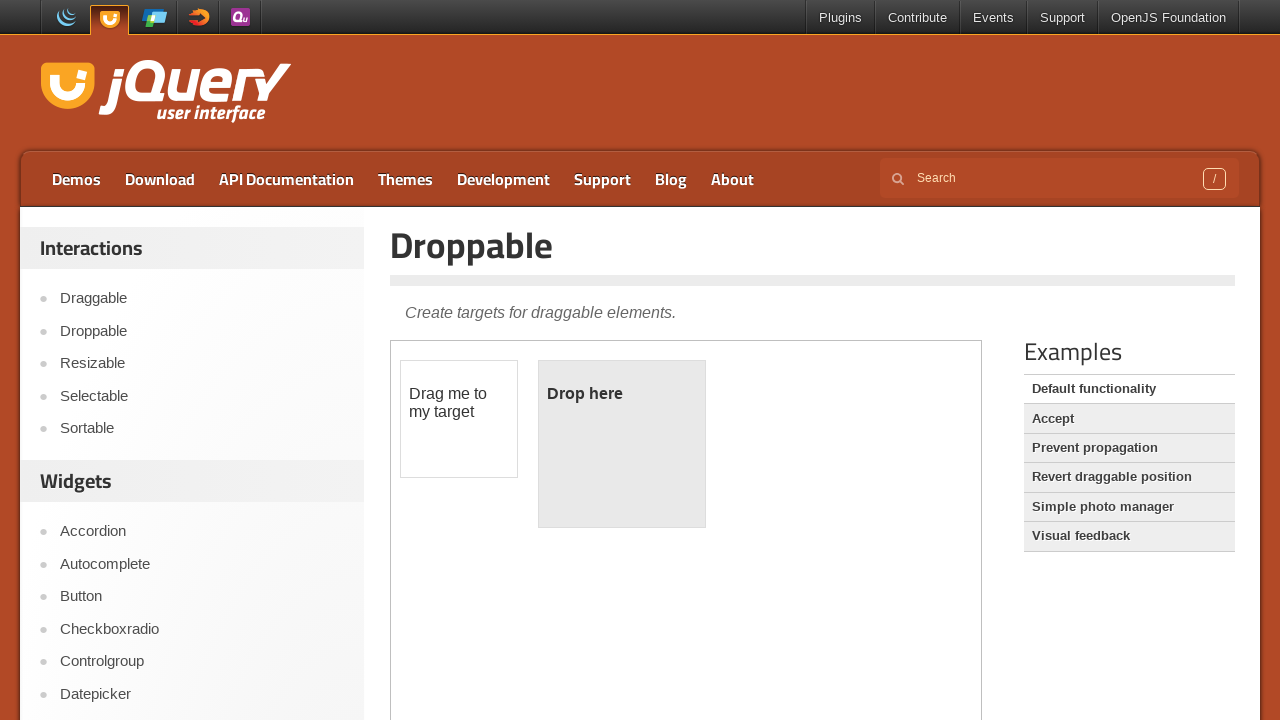

Located iframe containing drag and drop demo
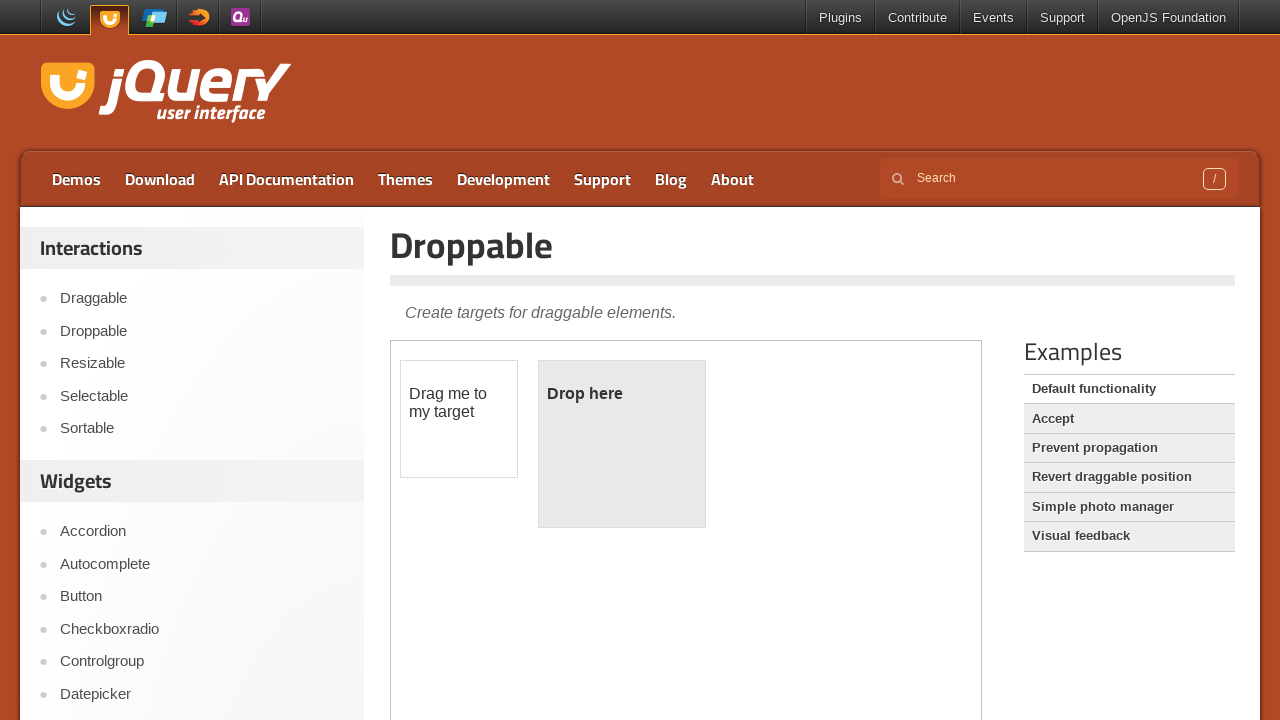

Located draggable element within iframe
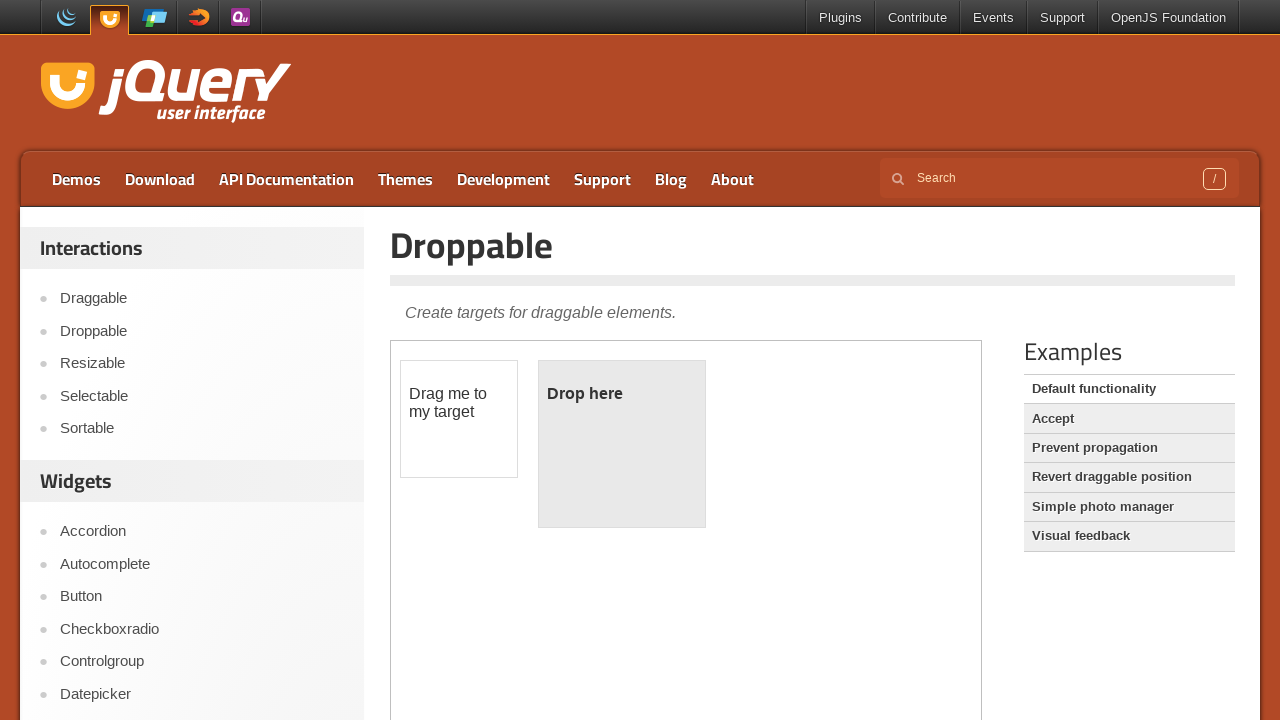

Located droppable target element within iframe
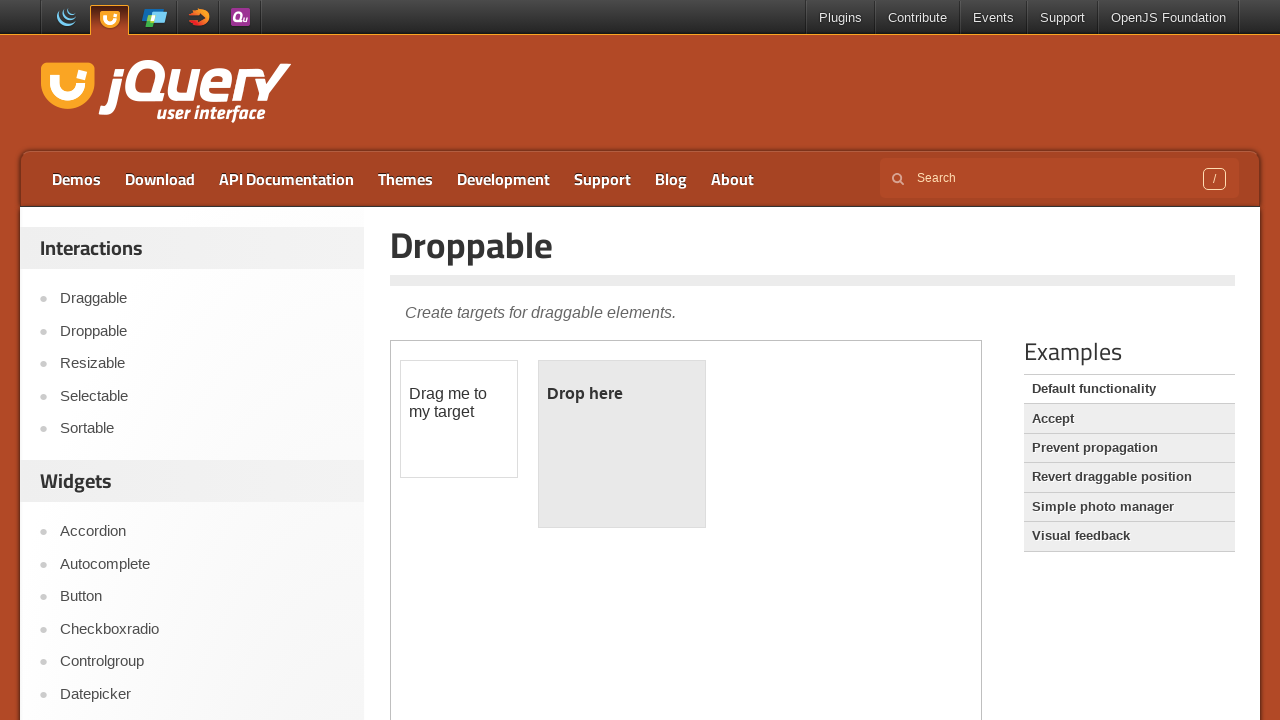

Dragged element from source to target location within iframe at (622, 444)
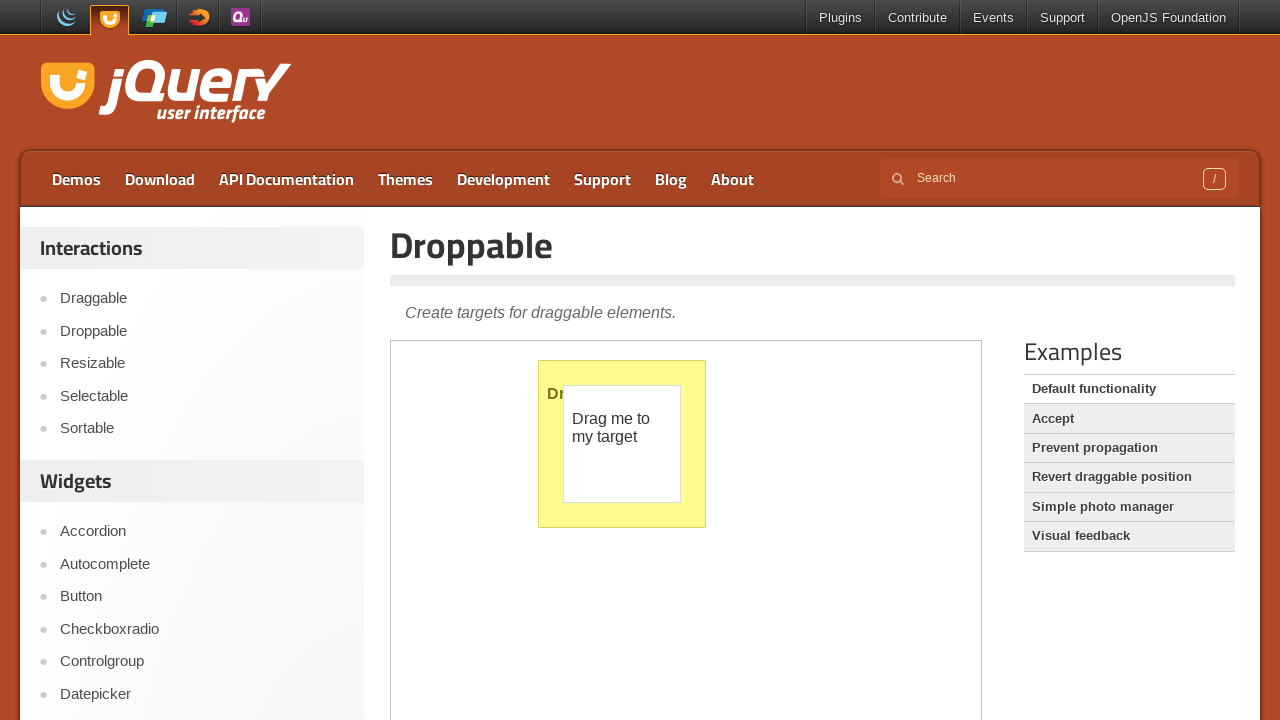

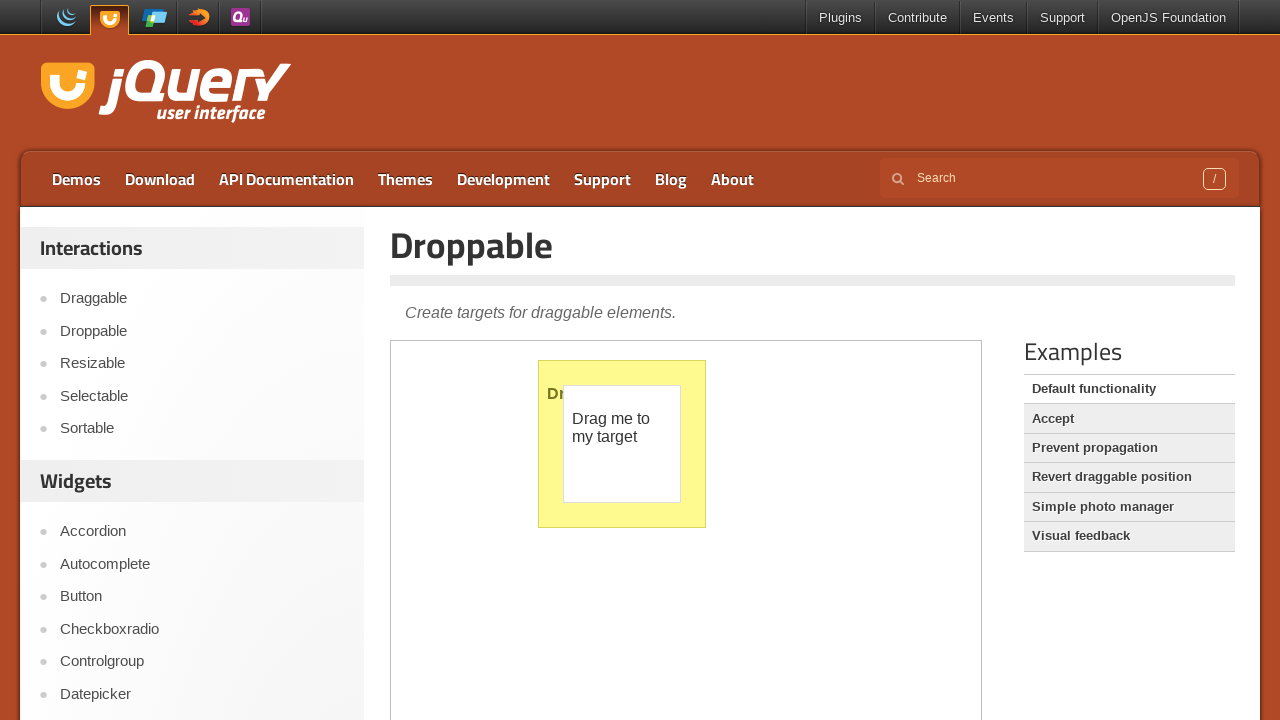